Tests login form error handling by submitting invalid credentials and verifying the error message is displayed

Starting URL: https://sahitest.com/demo/training/login.htm

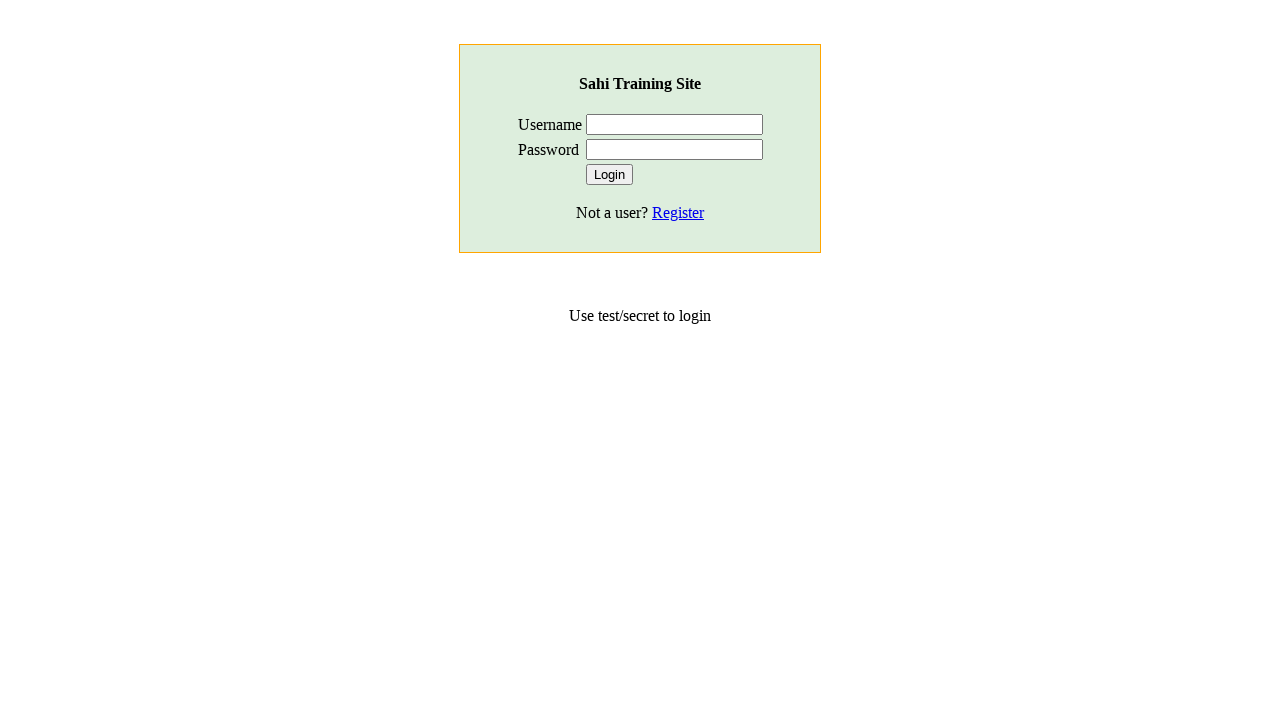

Filled username field with 'test' on input[name='user']
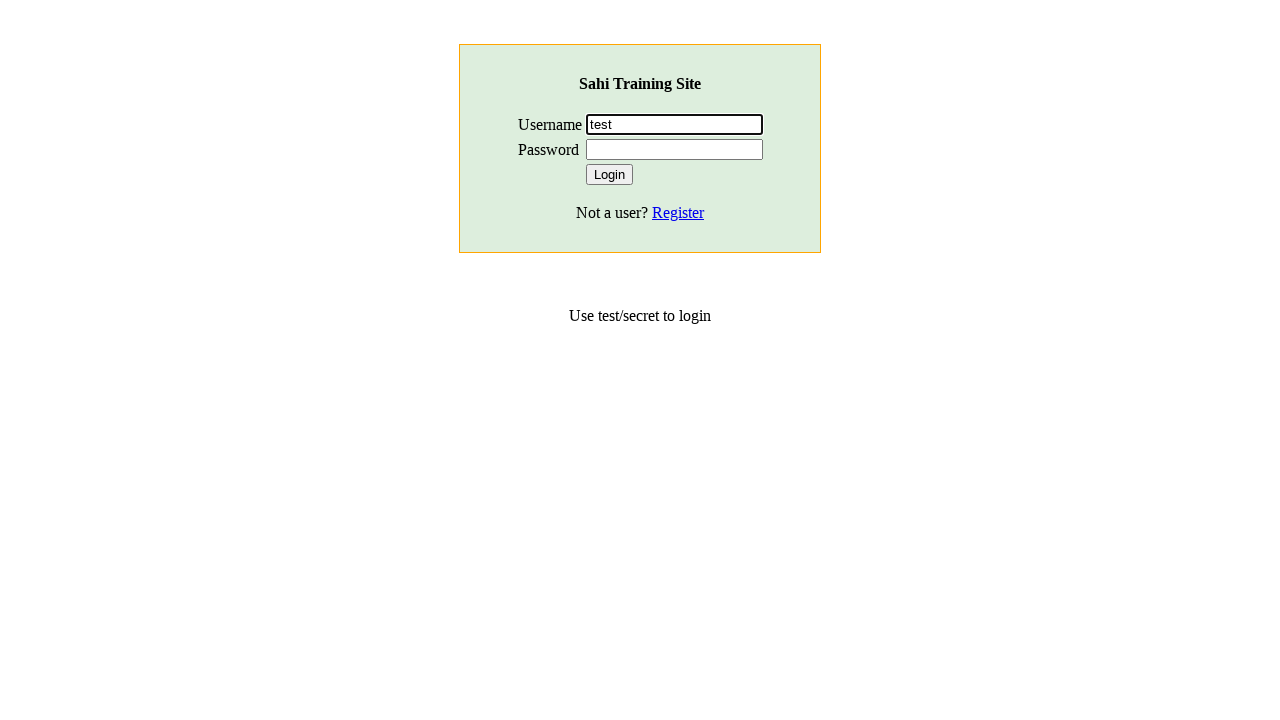

Filled password field with 'secre' on input[name='password']
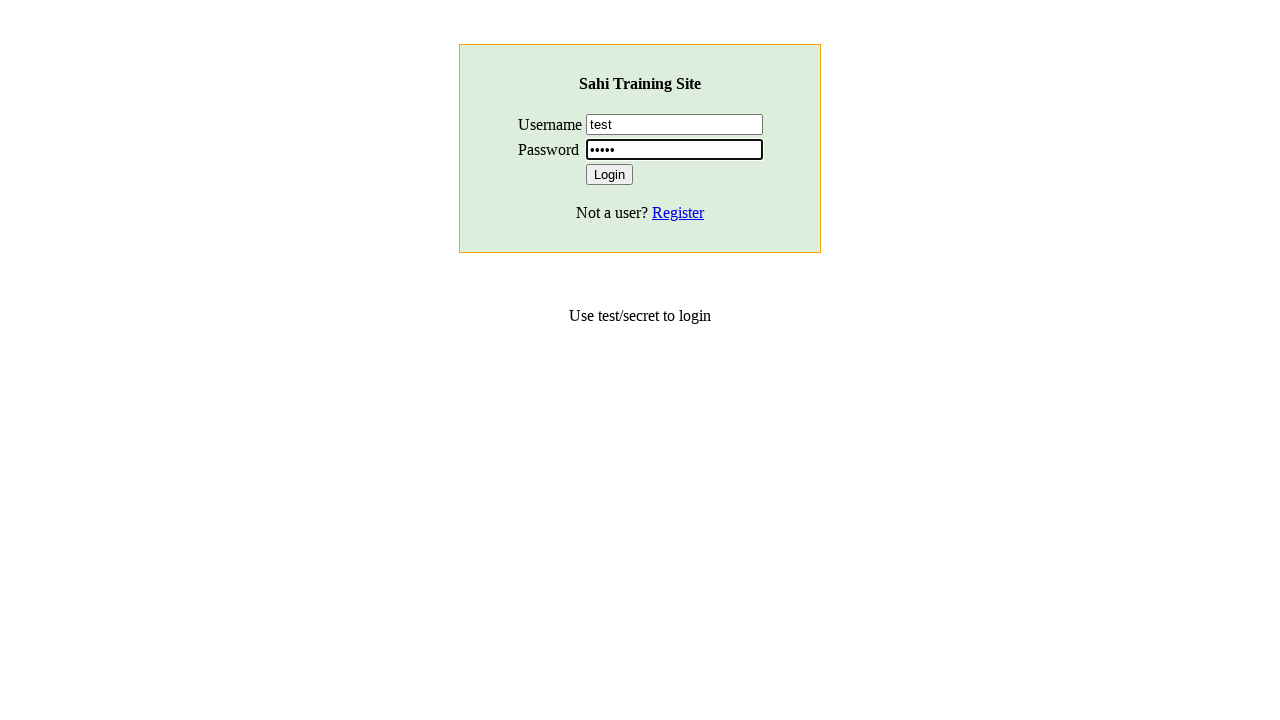

Clicked login button at (609, 174) on .button
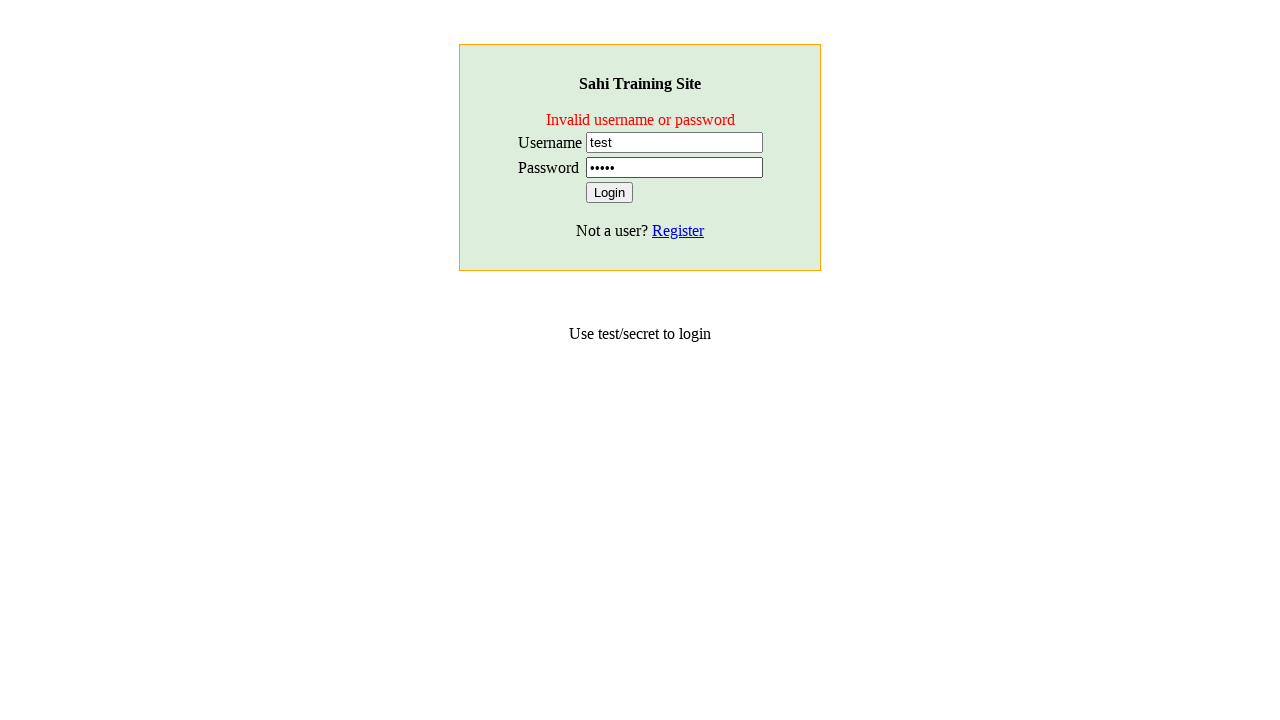

Error message element appeared
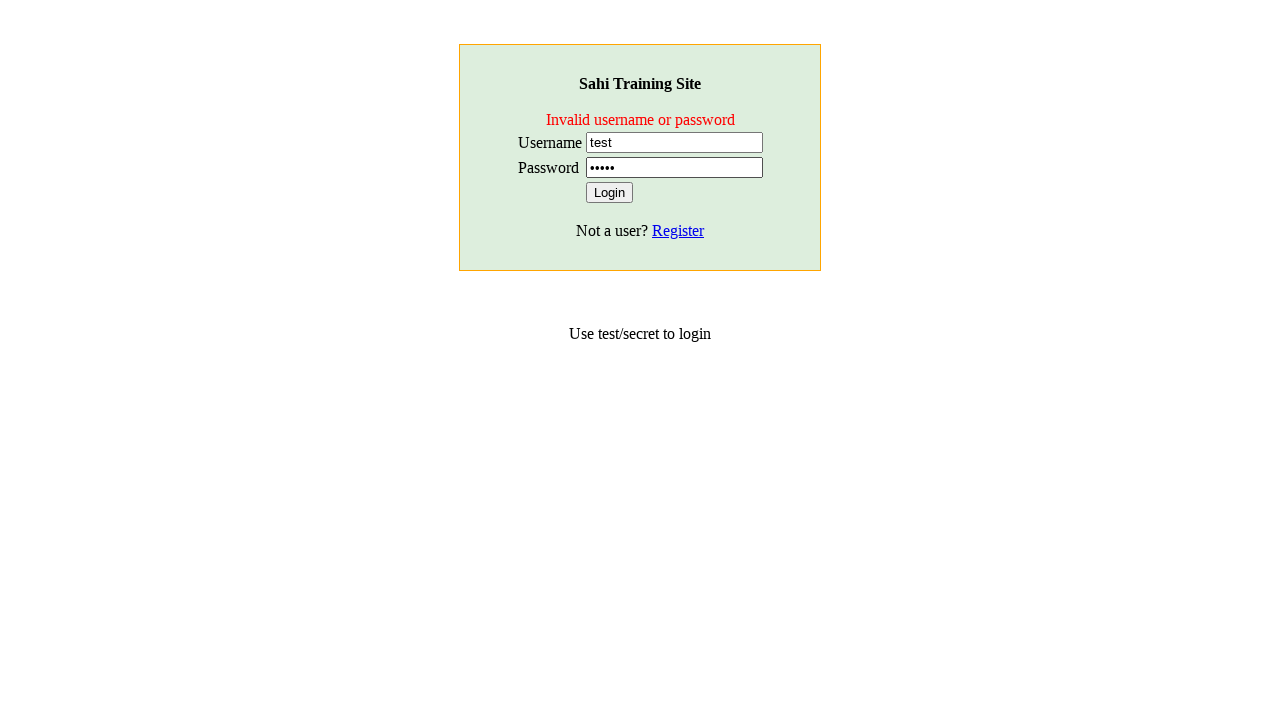

Retrieved error message text content
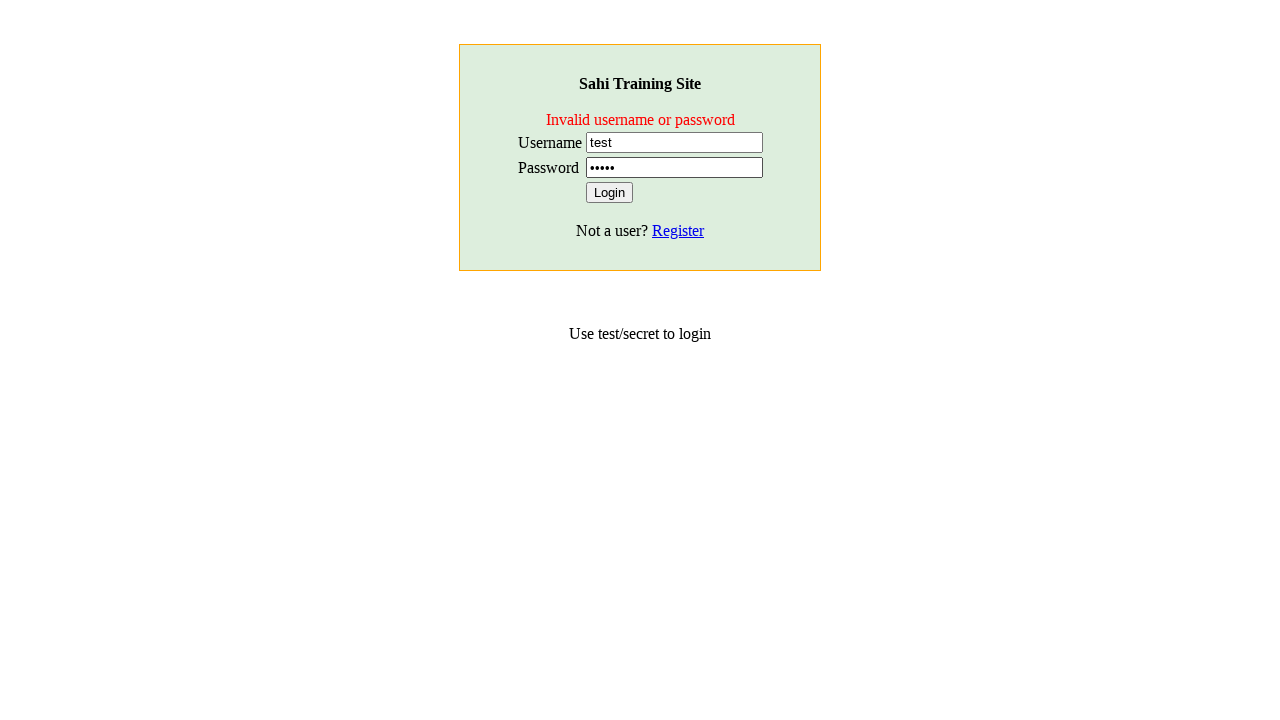

Verified error message contains expected text 'Invalid username or passwor'
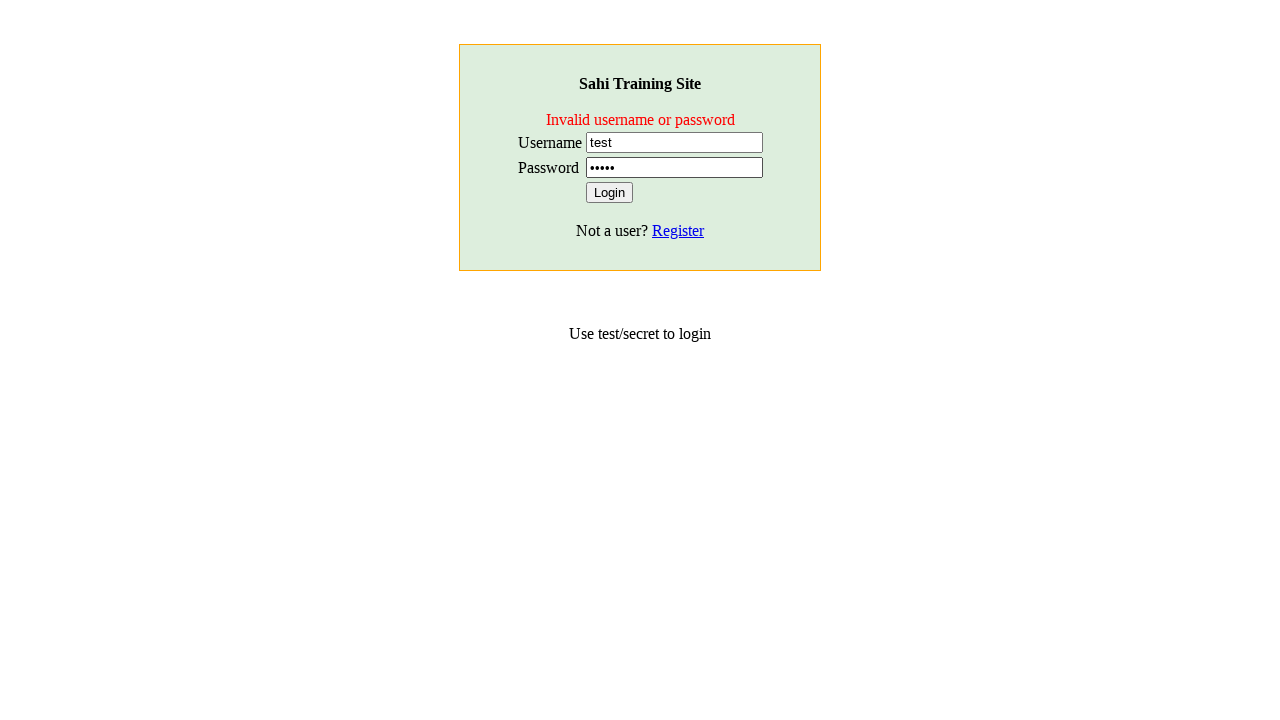

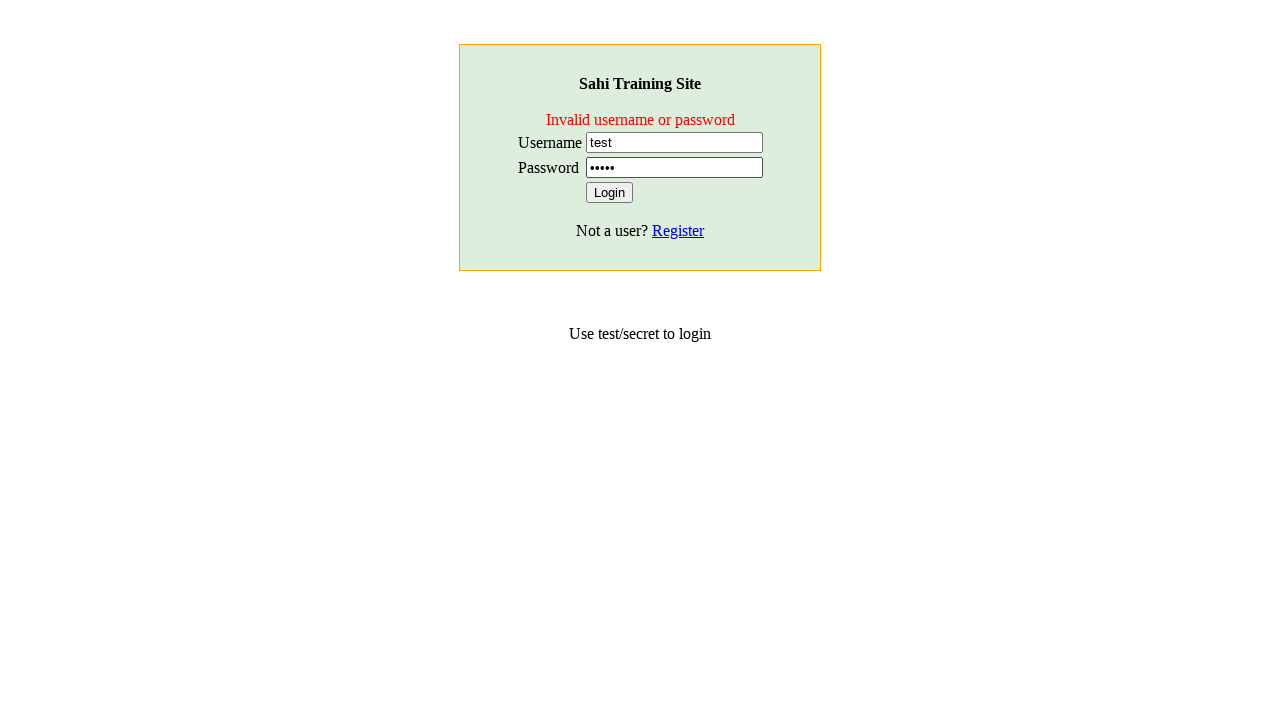